Tests dynamic element appearance by clicking a button and verifying that a paragraph with specific text appears on the page

Starting URL: https://testeroprogramowania.github.io/selenium/wait2.html

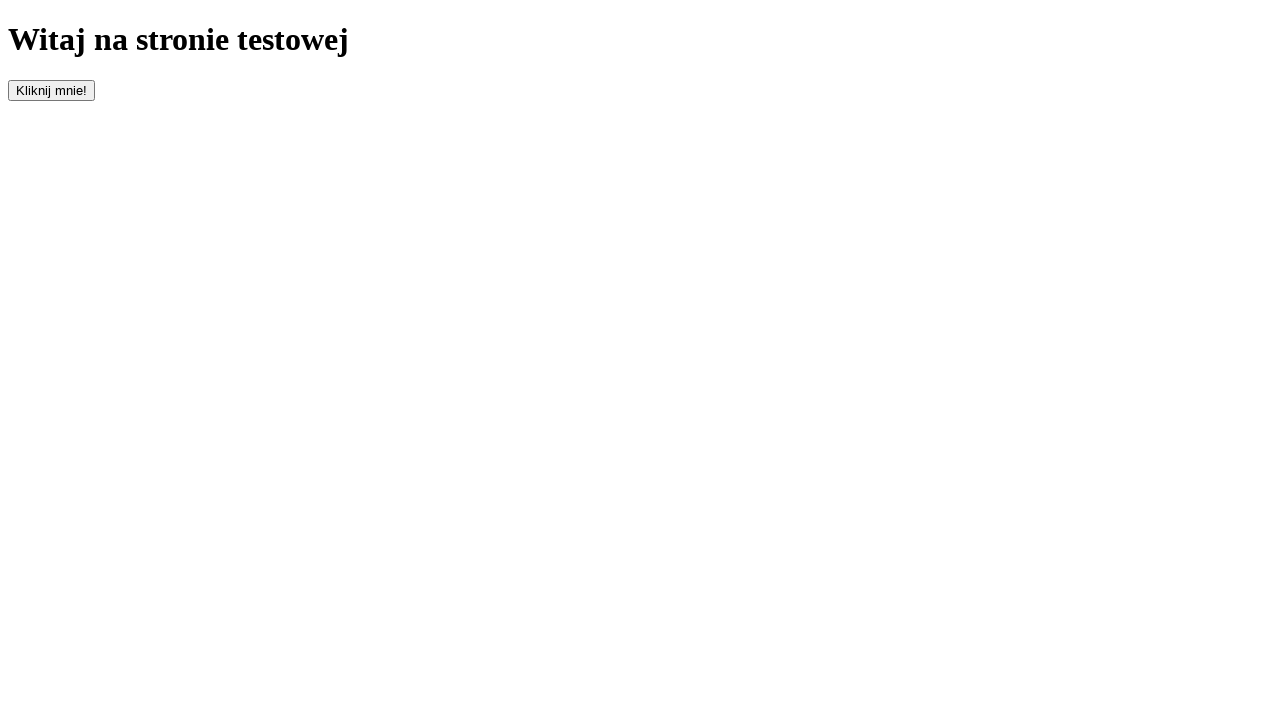

Clicked button with id 'clickOnMe' to trigger dynamic element appearance at (52, 90) on #clickOnMe
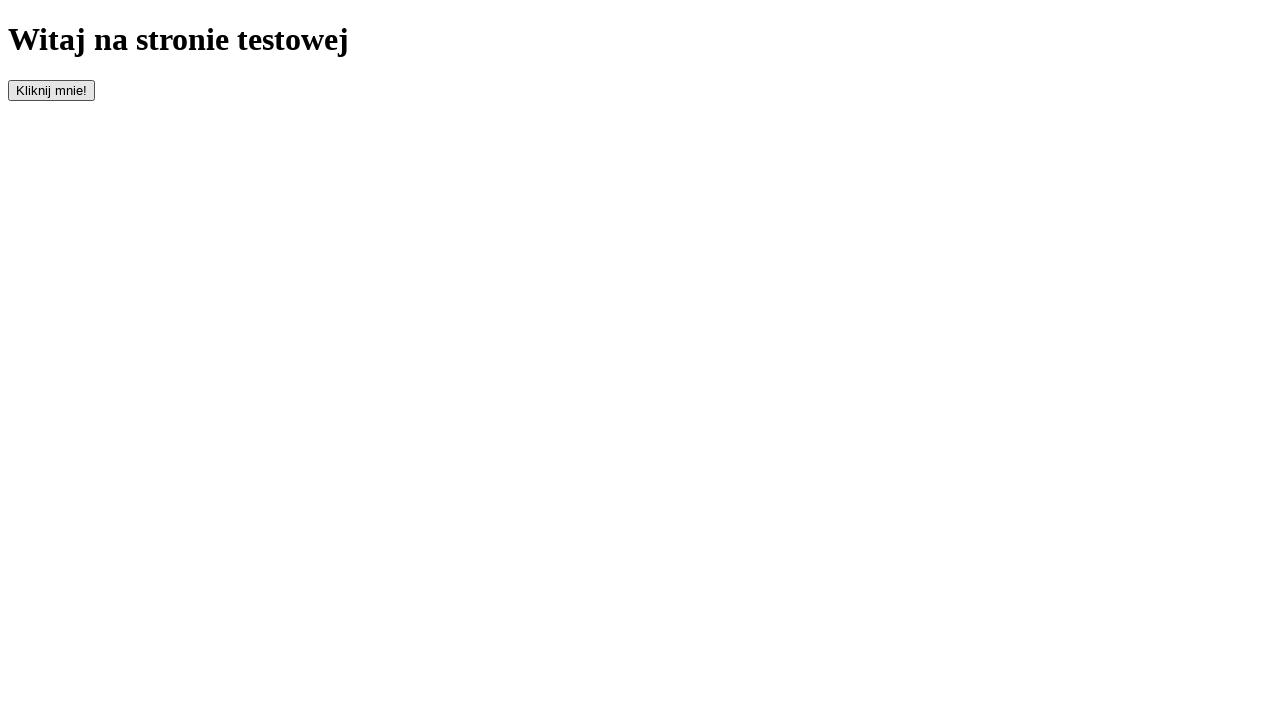

Waited for paragraph element to appear on the page
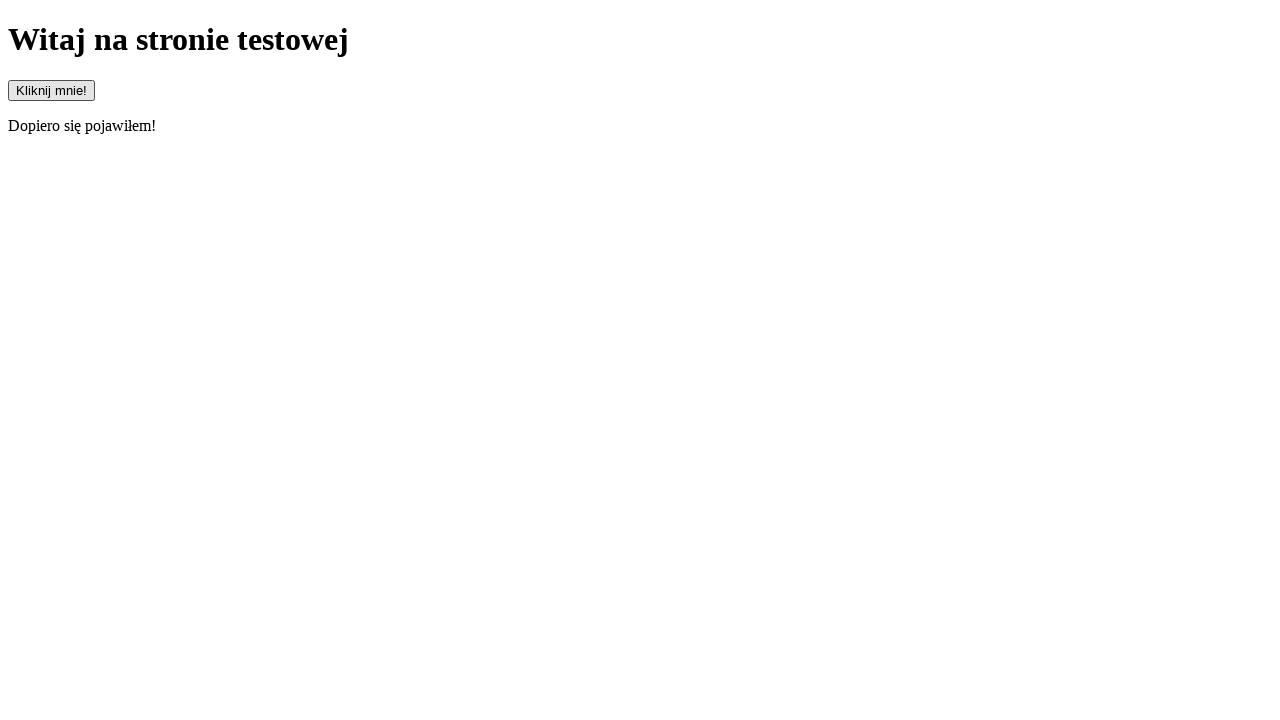

Retrieved text content from the paragraph element
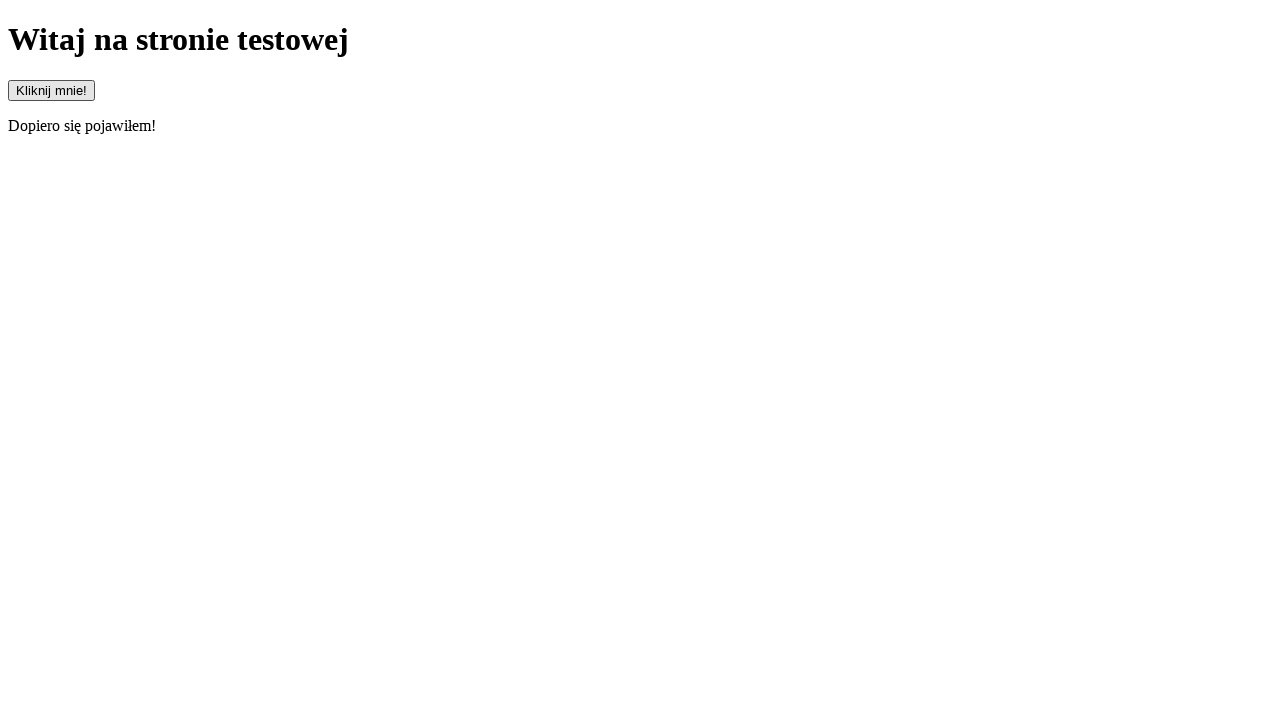

Verified that paragraph text equals 'Dopiero się pojawiłem!'
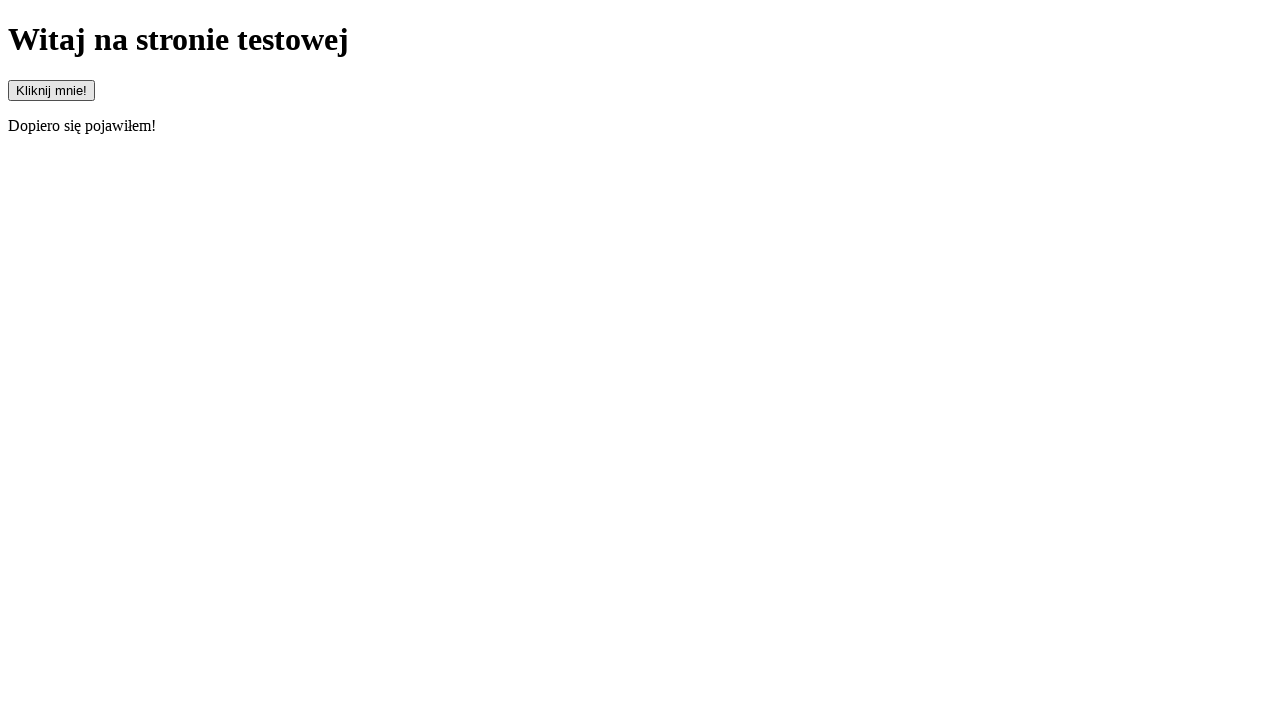

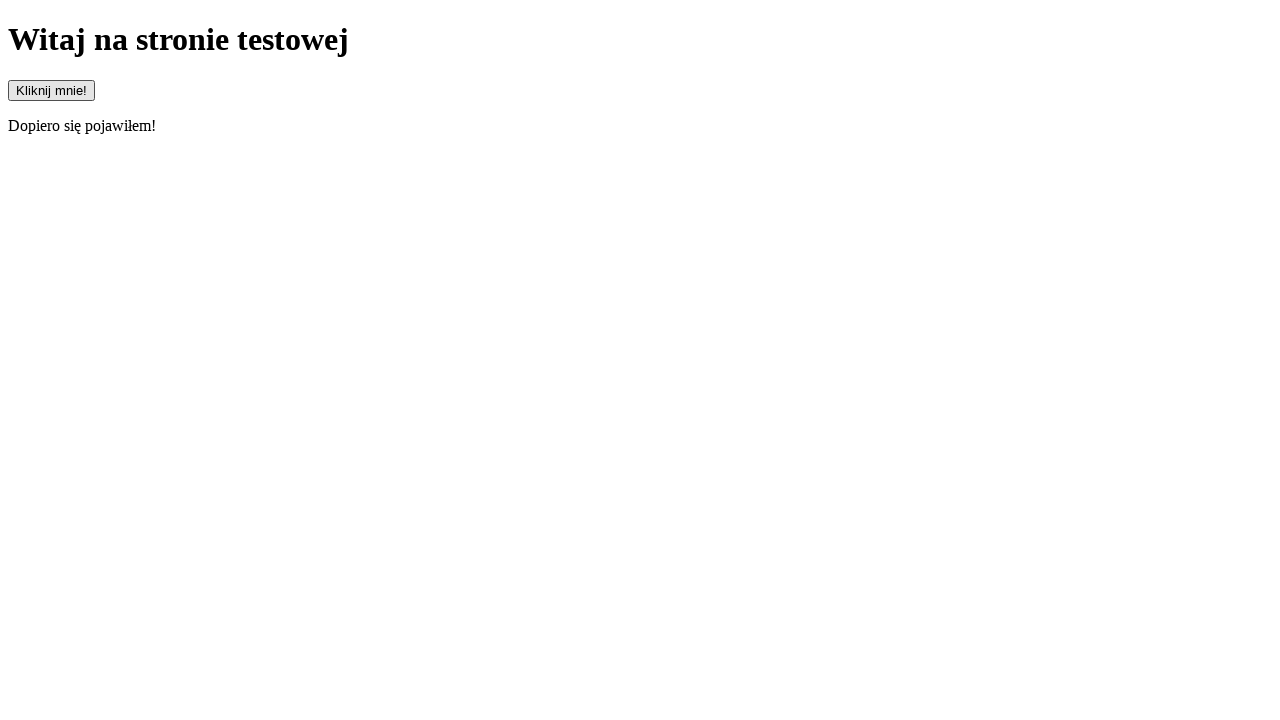